Tests various alert interactions including accepting, dismissing, and entering text into prompts on a demo page

Starting URL: https://www.leafground.com/alert.xhtml

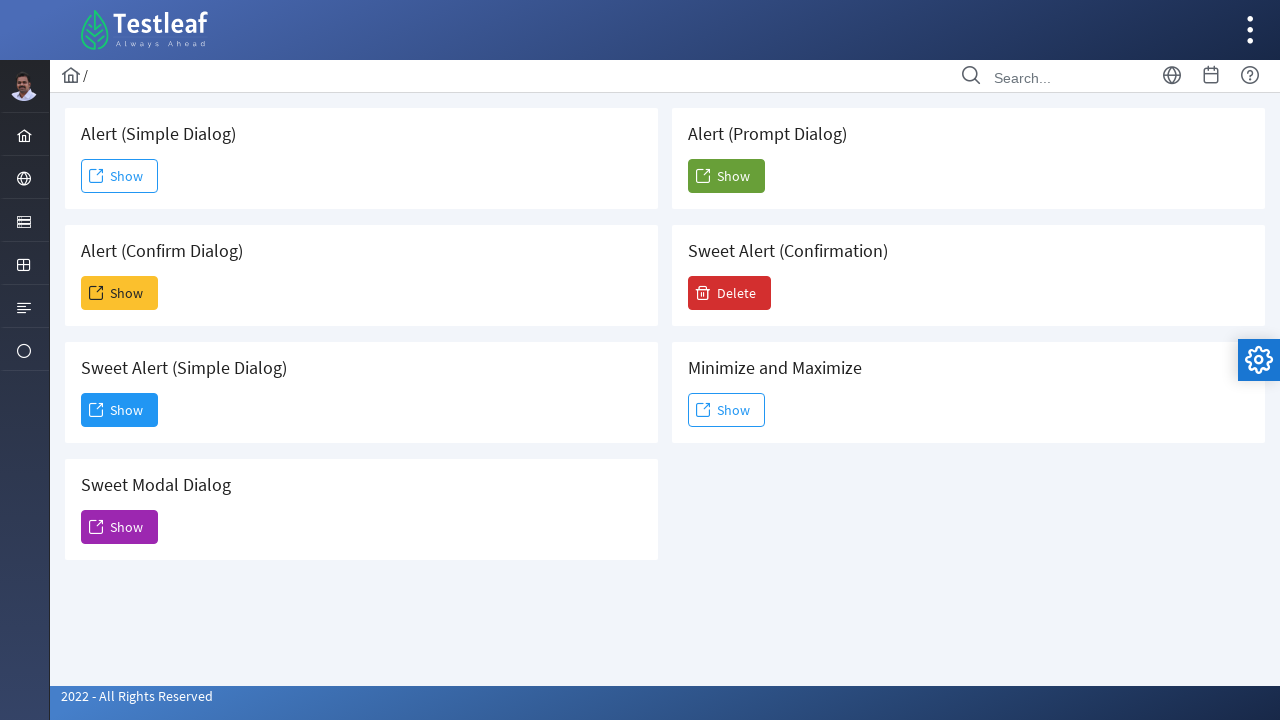

Clicked button to trigger simple alert at (120, 176) on #j_idt88\:j_idt91
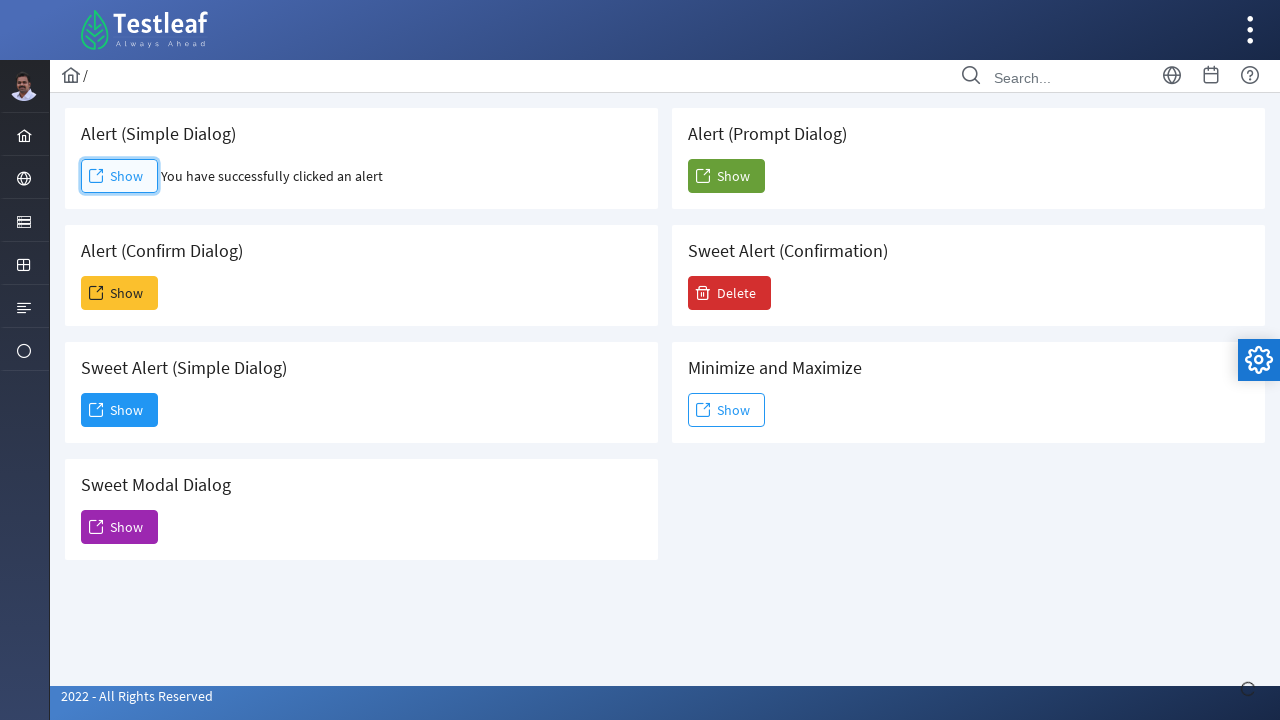

Accepted simple alert dialog
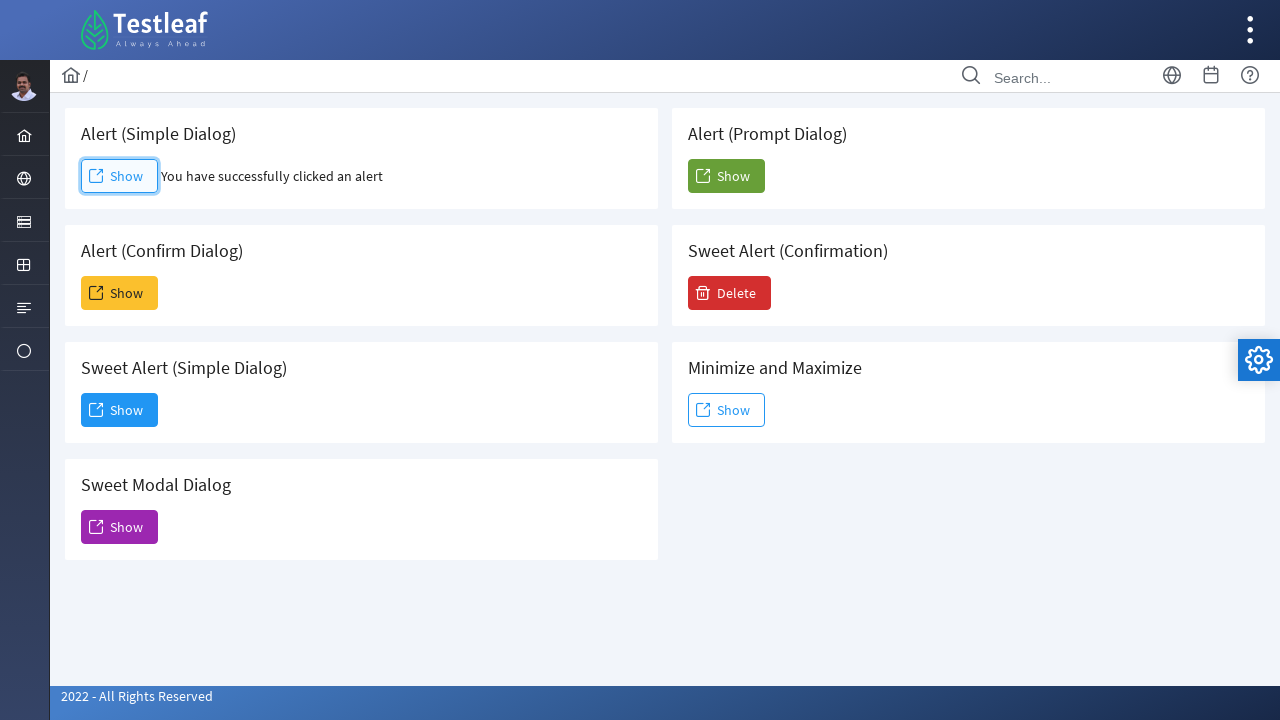

Clicked button to trigger confirm dialog at (120, 293) on xpath=//*[@id='j_idt88:j_idt93']
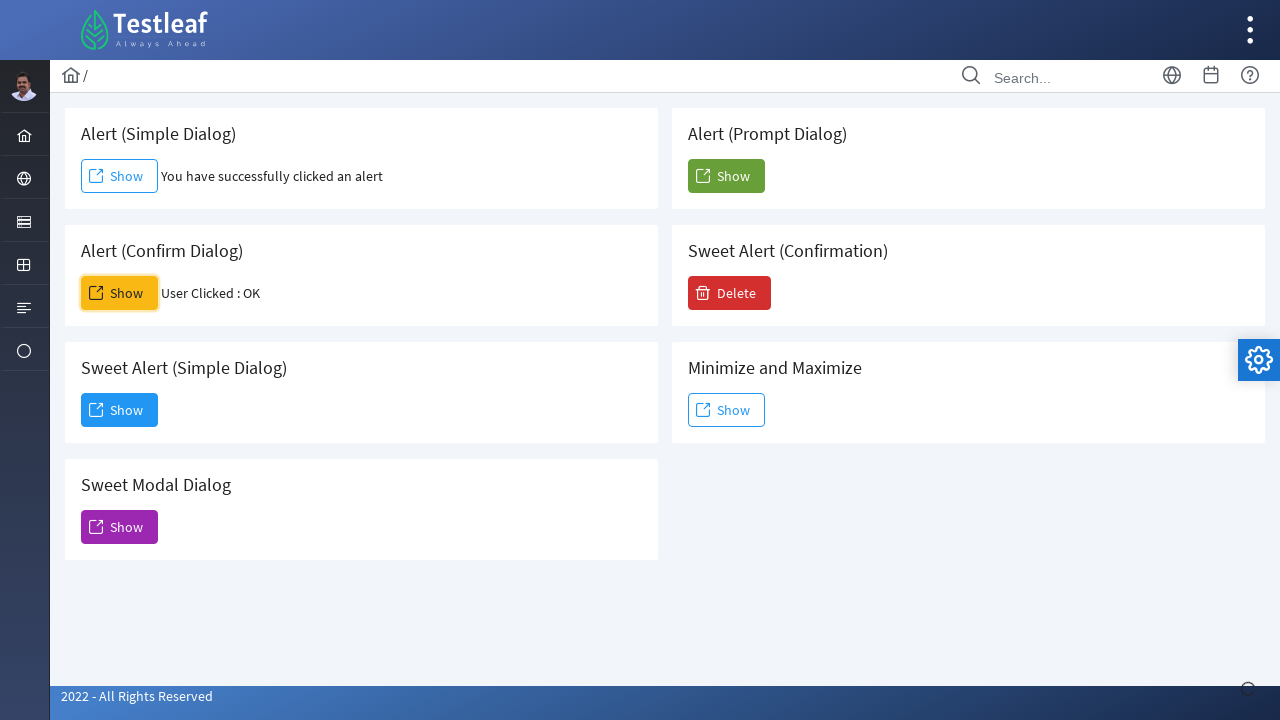

Dismissed confirm dialog
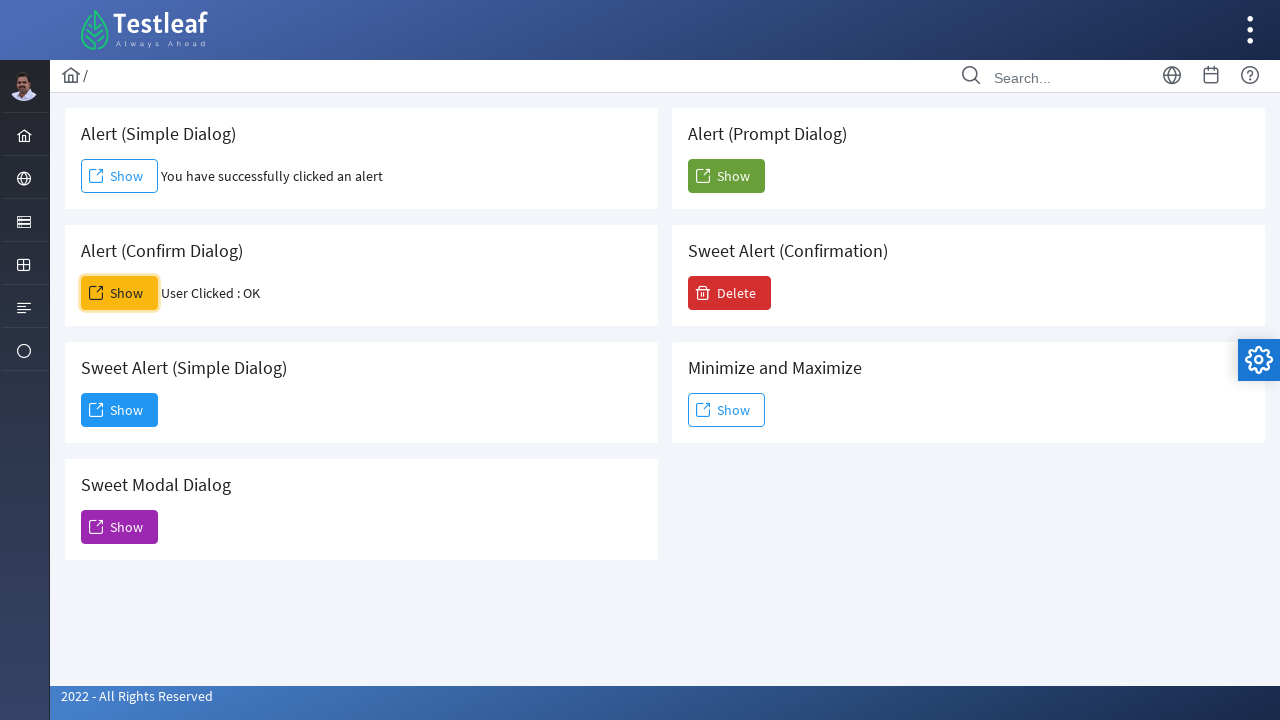

Clicked button to show sweet alert at (120, 410) on button[name='j_idt88:j_idt95']
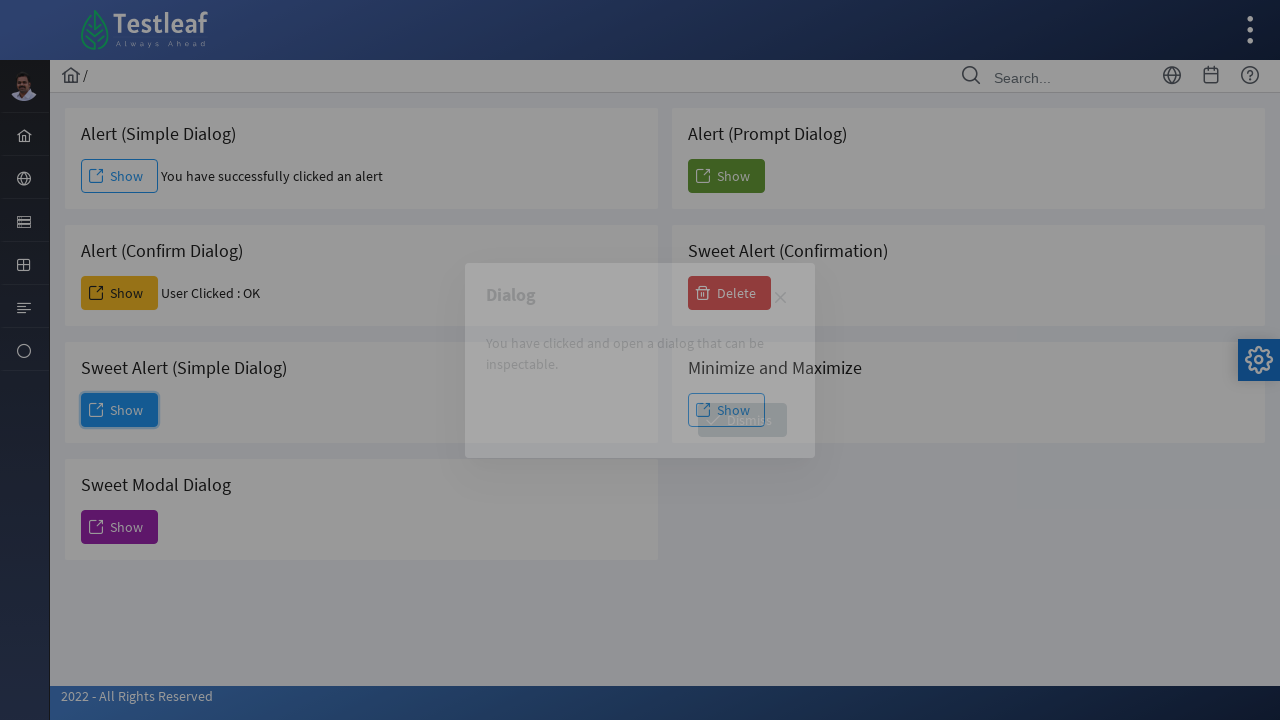

Closed sweet alert by clicking close button at (780, 298) on xpath=//*[@id='j_idt88:j_idt96']/div[1]/a
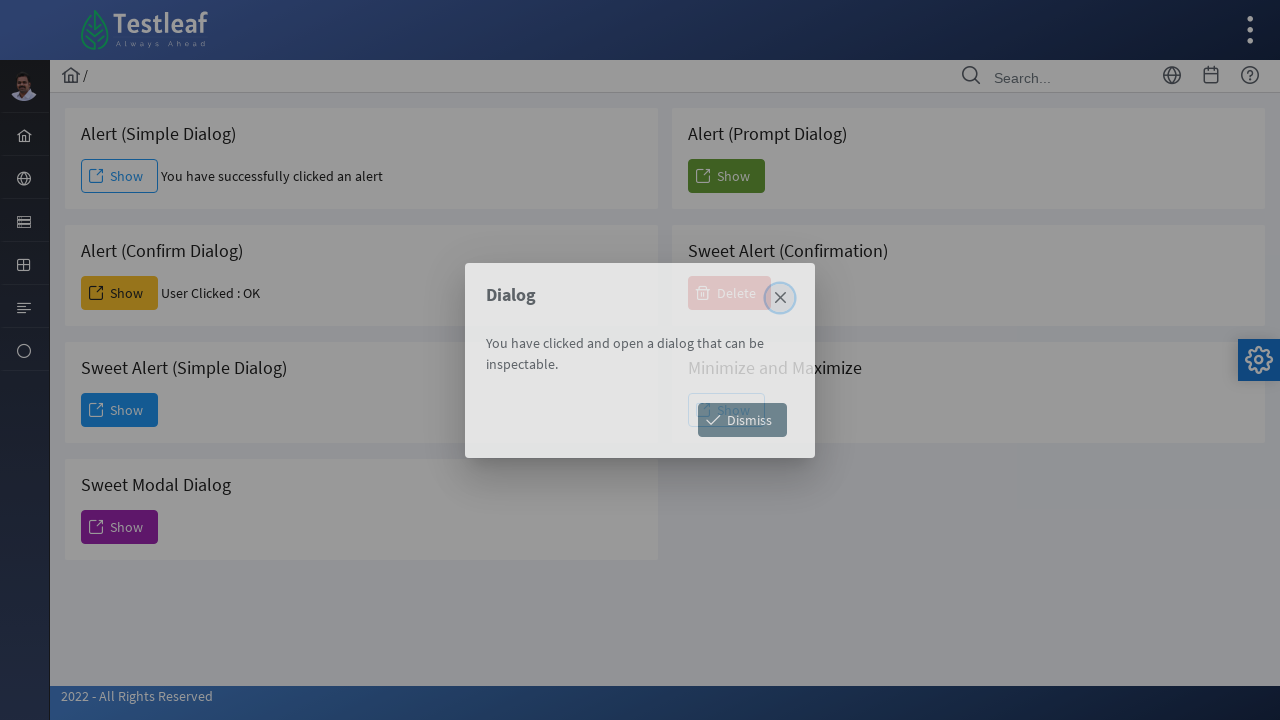

Clicked button to show modal dialog at (120, 527) on xpath=//*[@id='j_idt88:j_idt100']
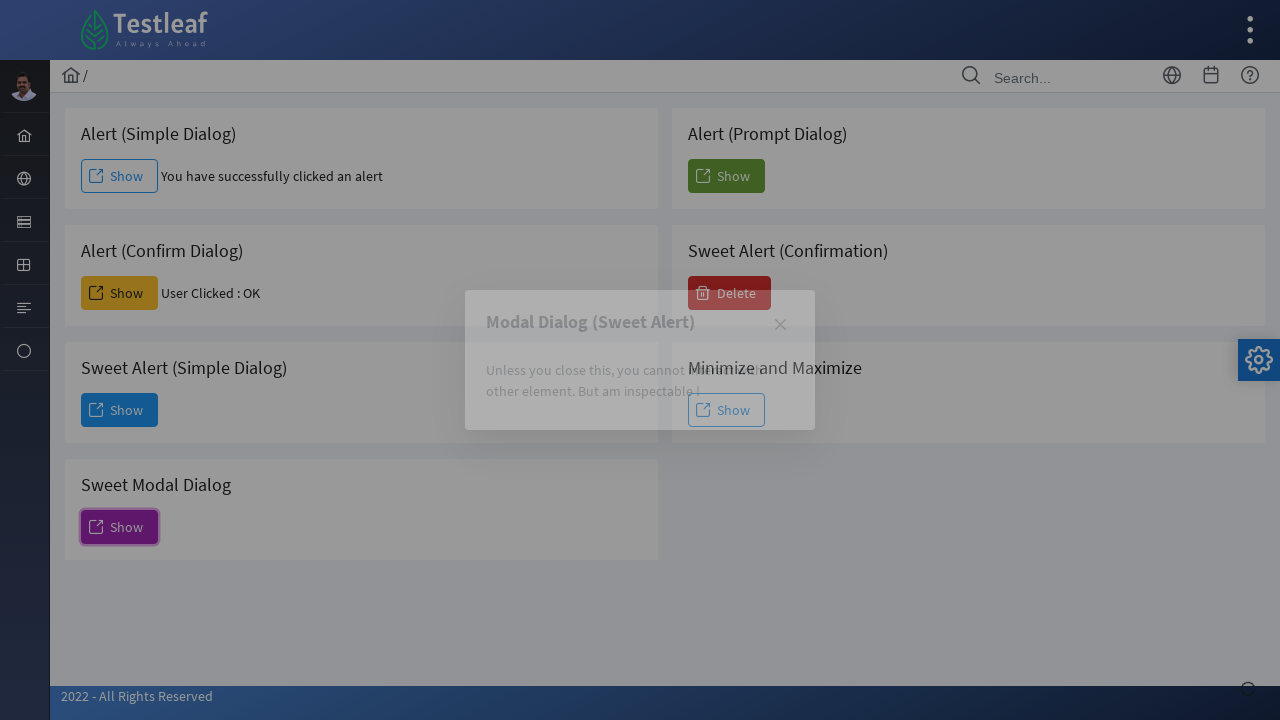

Closed modal dialog by clicking close button at (780, 325) on xpath=//*[@id='j_idt88:j_idt101']/div[1]/a/span
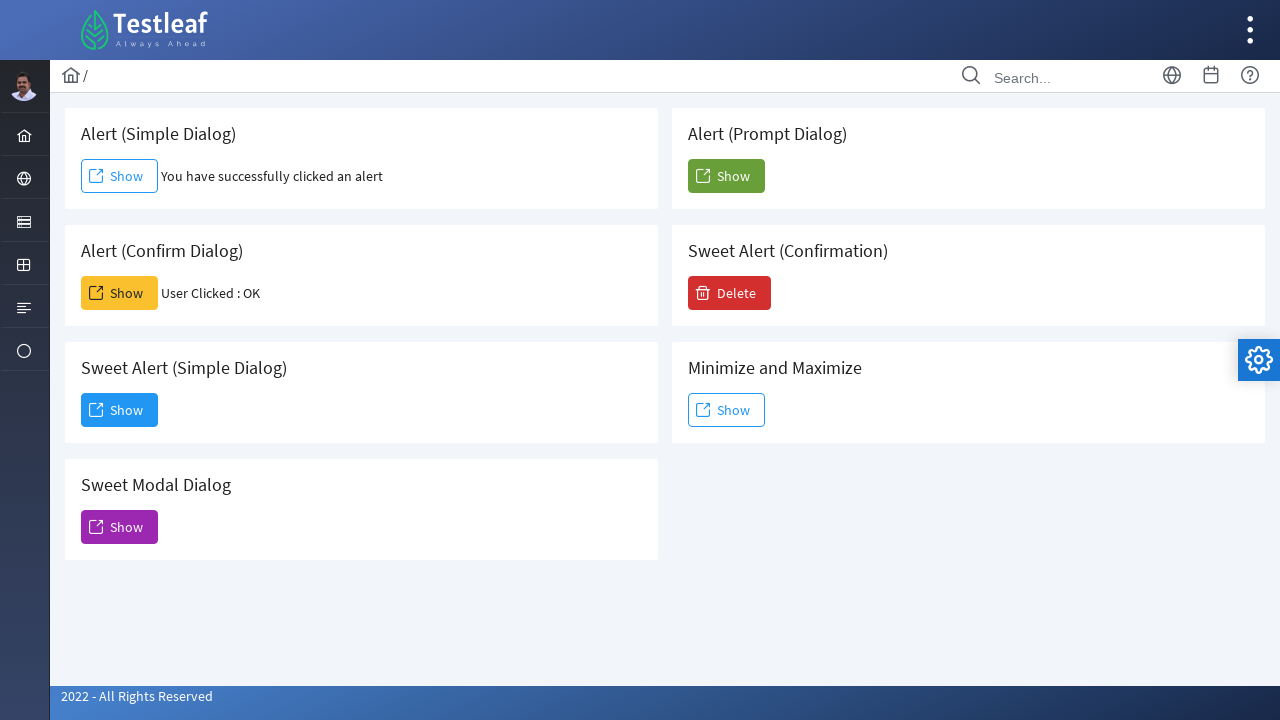

Clicked button to trigger prompt dialog at (726, 176) on #j_idt88\:j_idt104
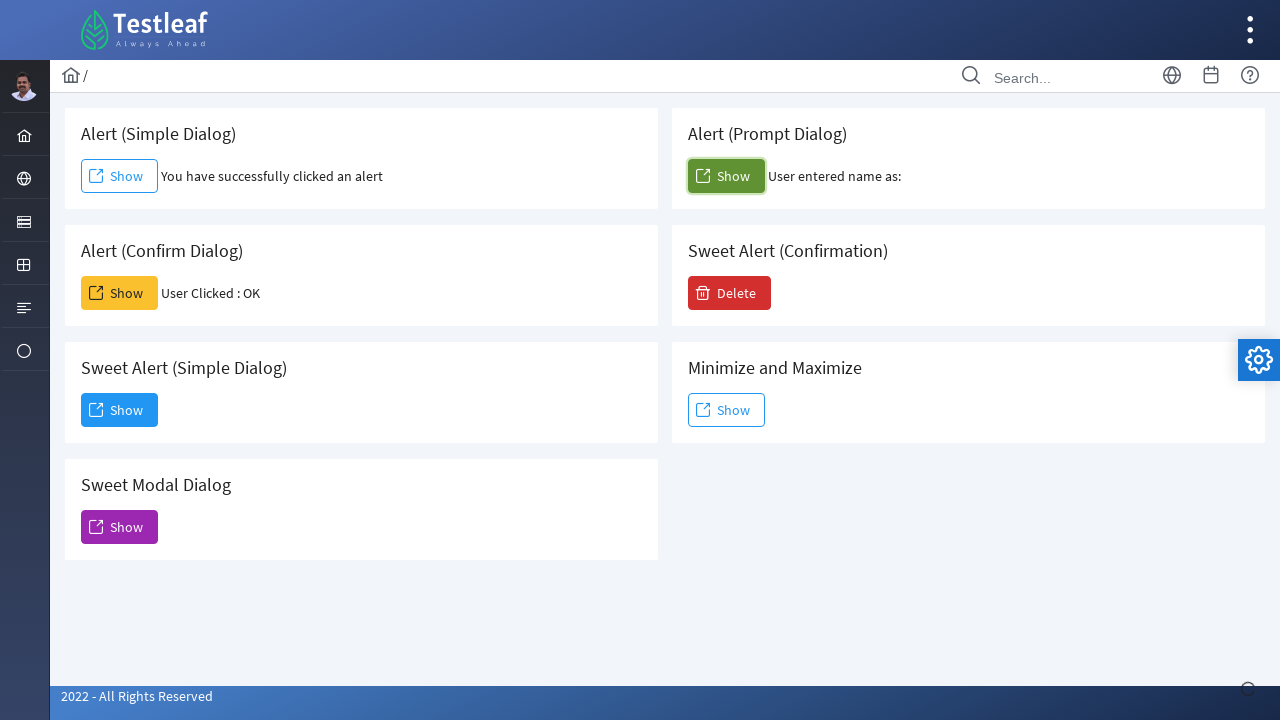

Entered 'prasanth' in prompt dialog and accepted
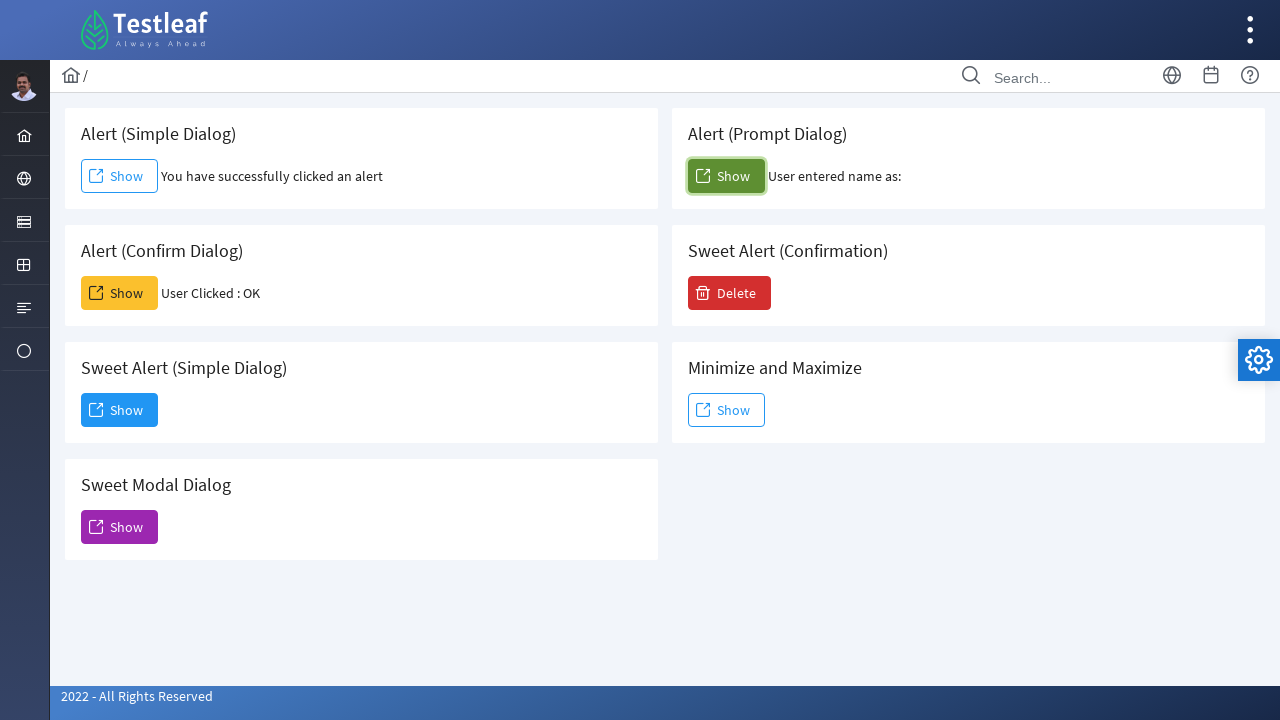

Clicked button to trigger confirmation sweet alert at (730, 293) on #j_idt88\:j_idt106
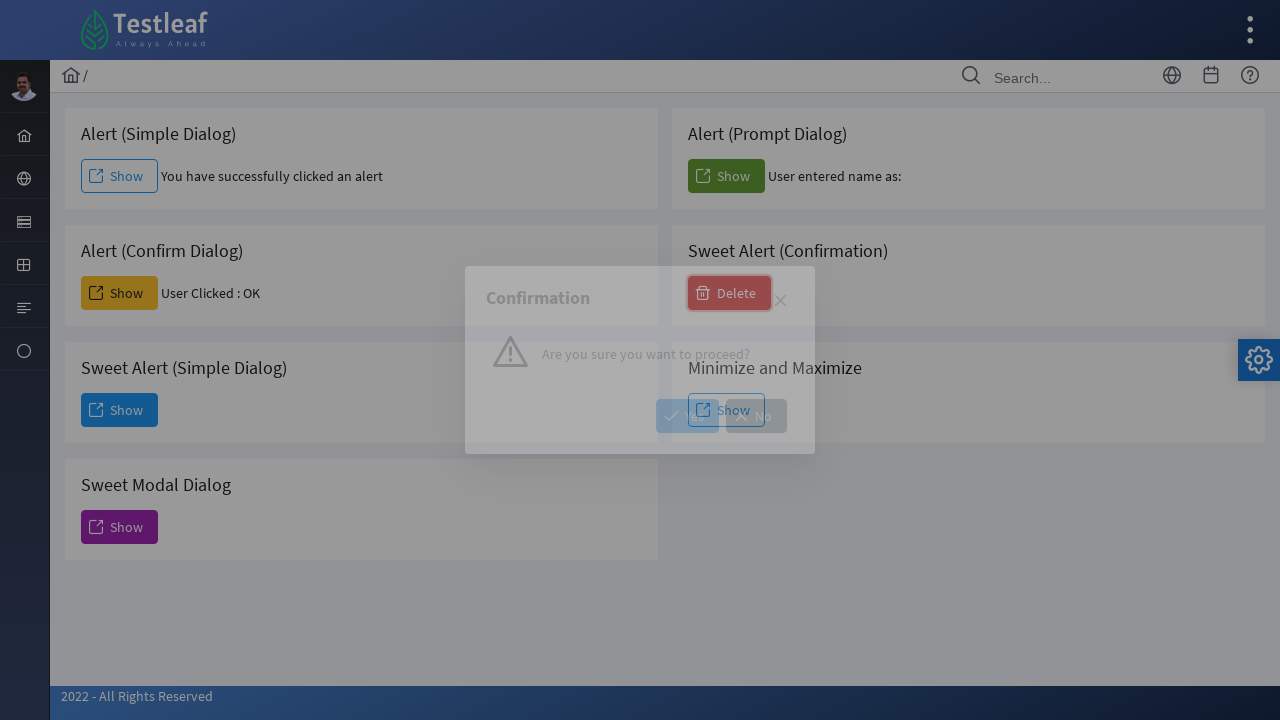

Clicked confirm button on sweet alert at (688, 416) on #j_idt88\:j_idt108
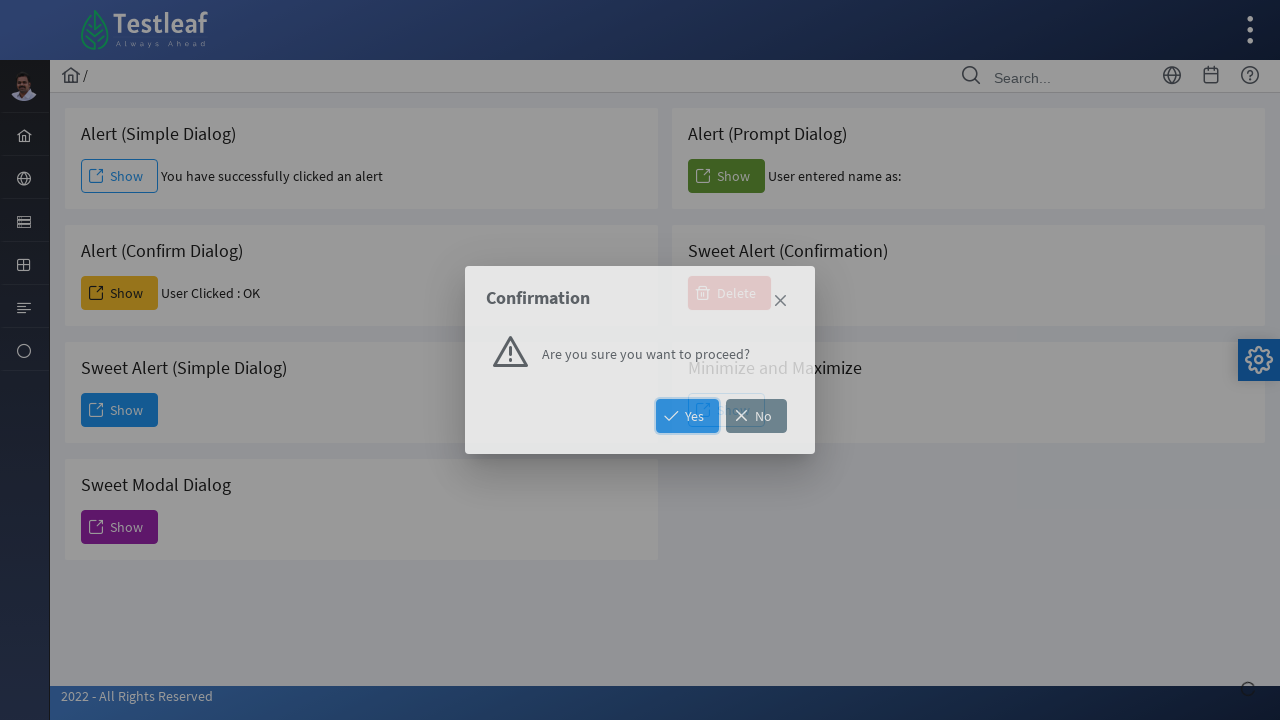

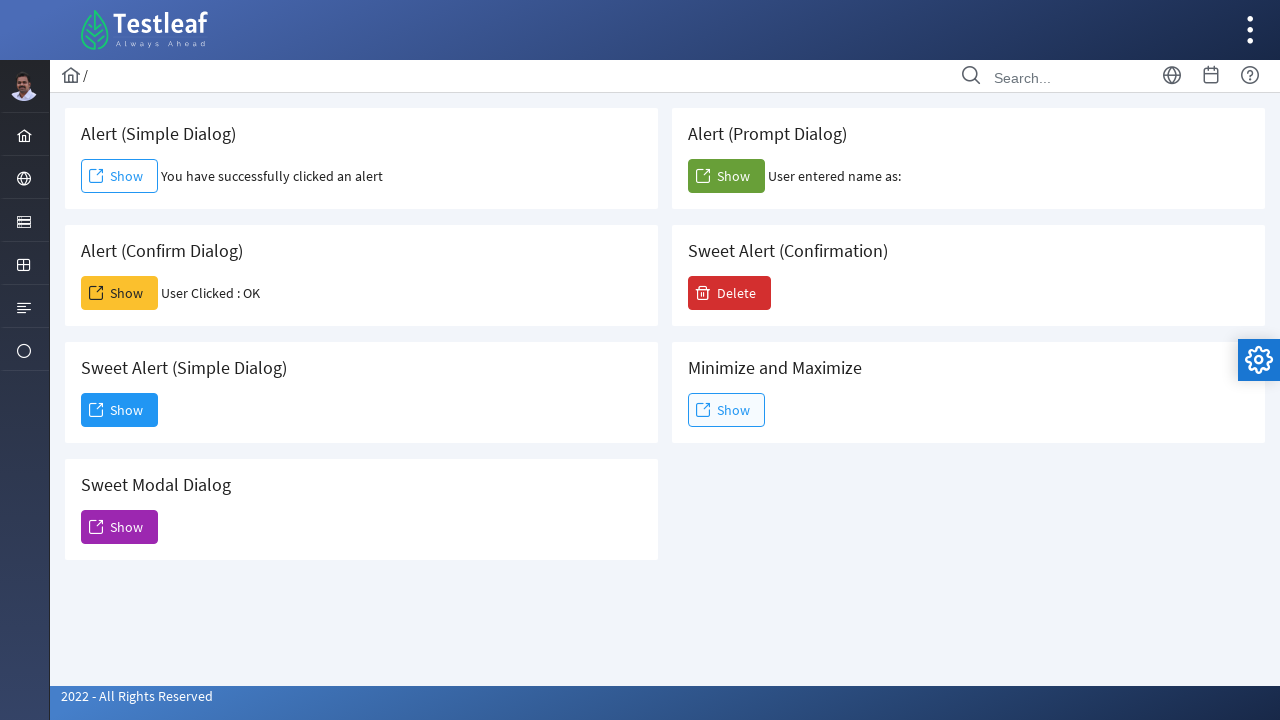